Tests dynamic controls by clicking enable button and verifying message and input state changes

Starting URL: http://the-internet.herokuapp.com/dynamic_controls

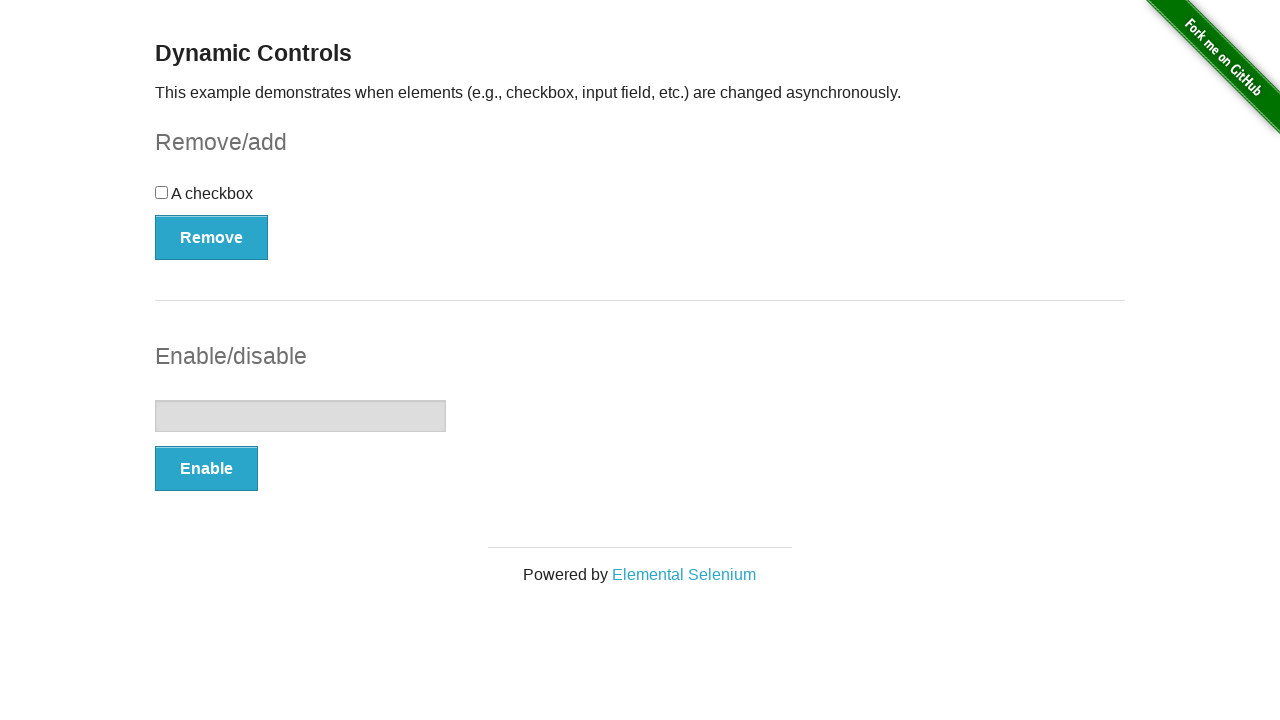

Clicked enable button in input example at (206, 469) on #input-example button
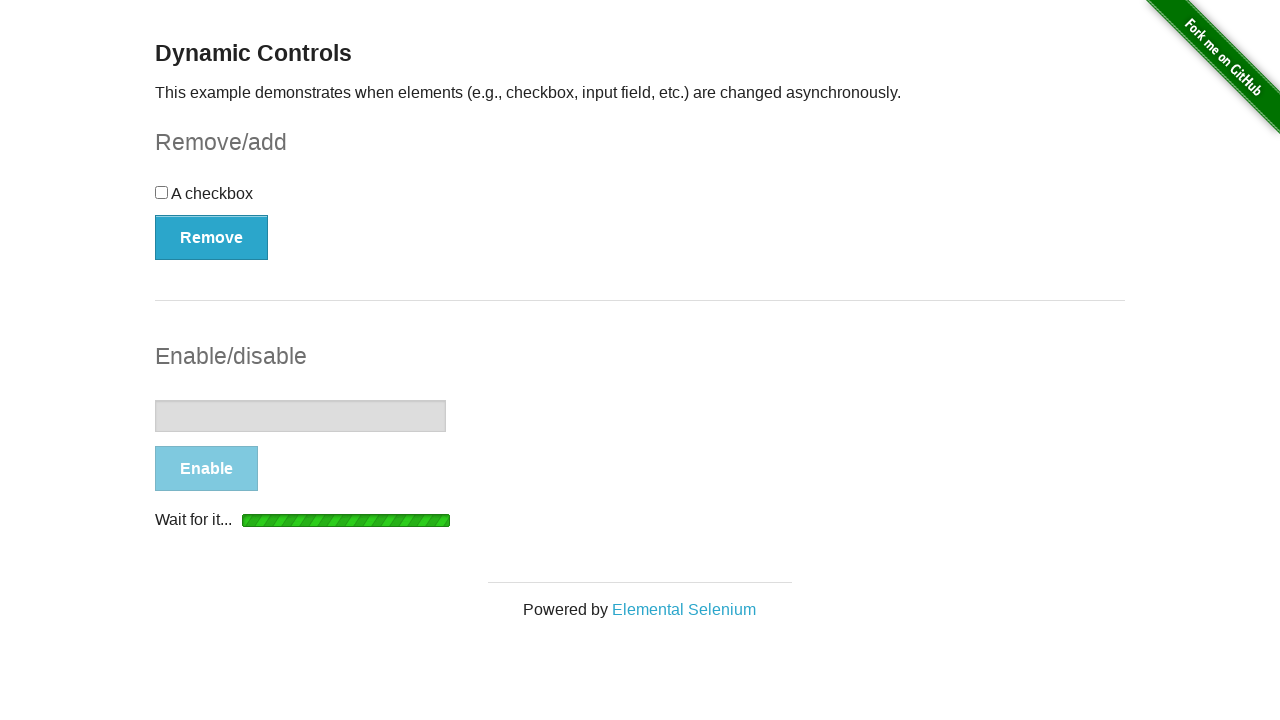

Retrieved message text: 'It's enabled!'
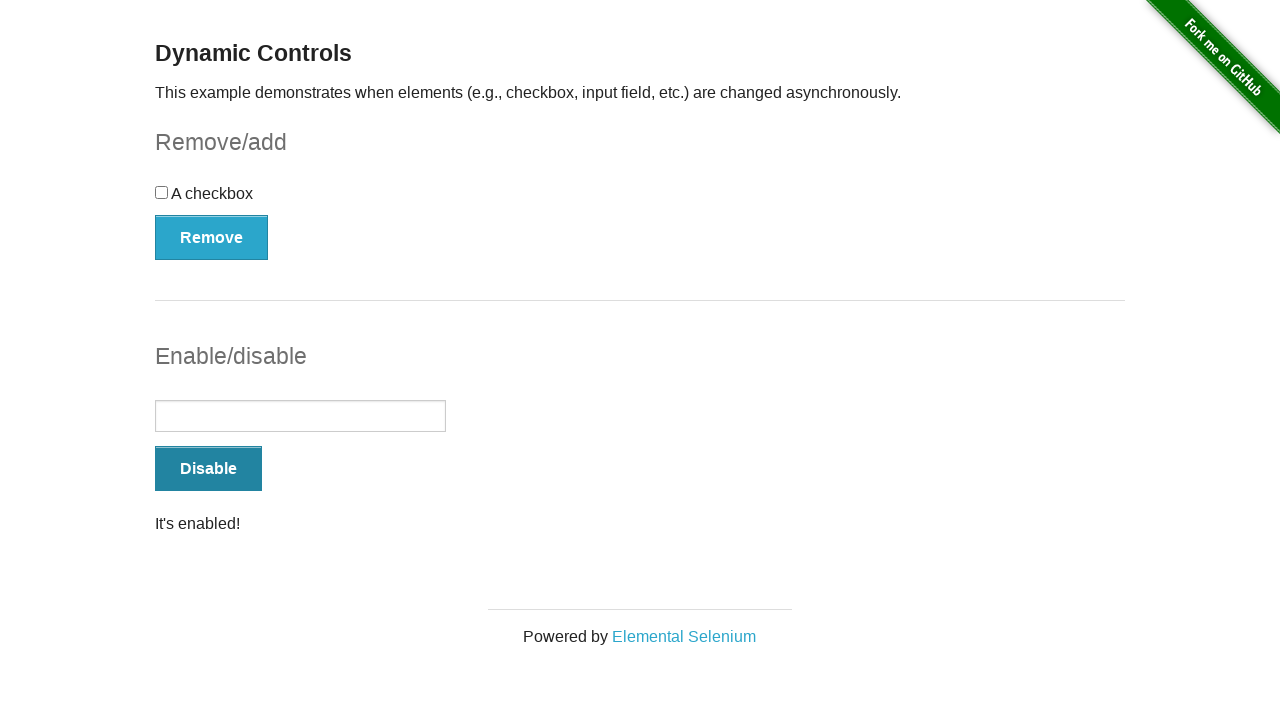

Retrieved button text after click: 'Disable'
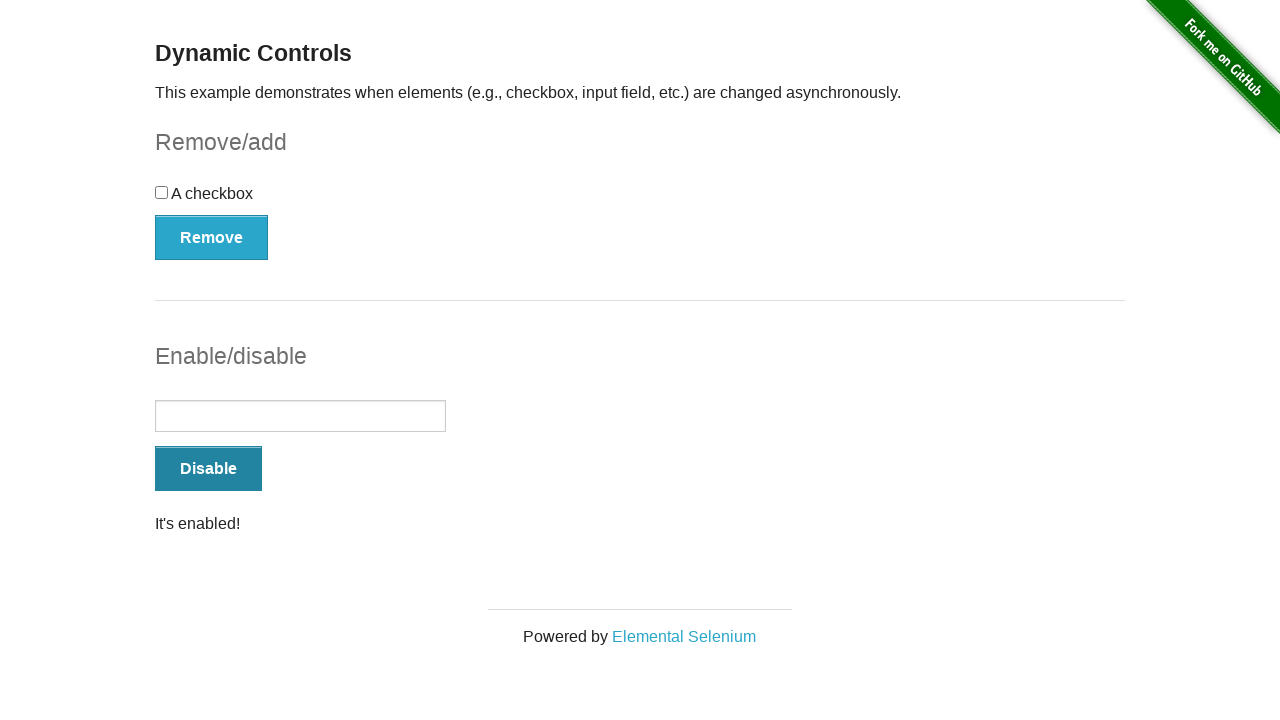

Located input element in form
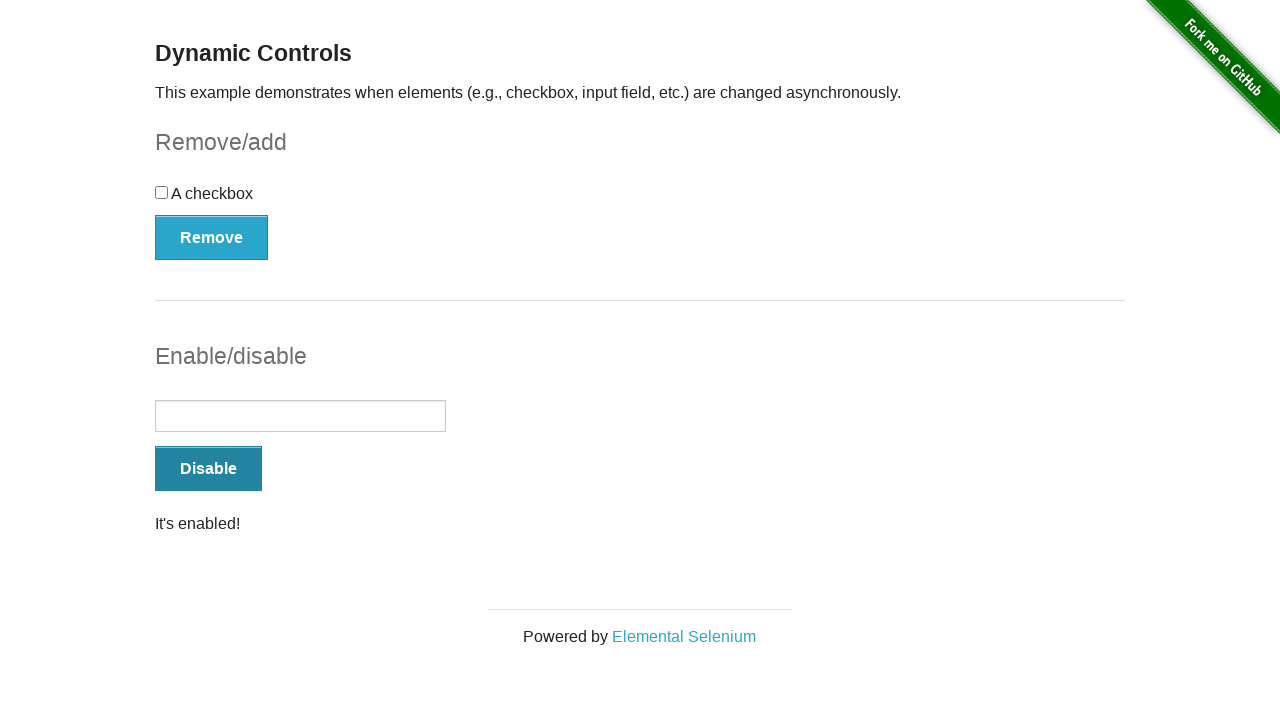

Waited 1000ms for input state to update
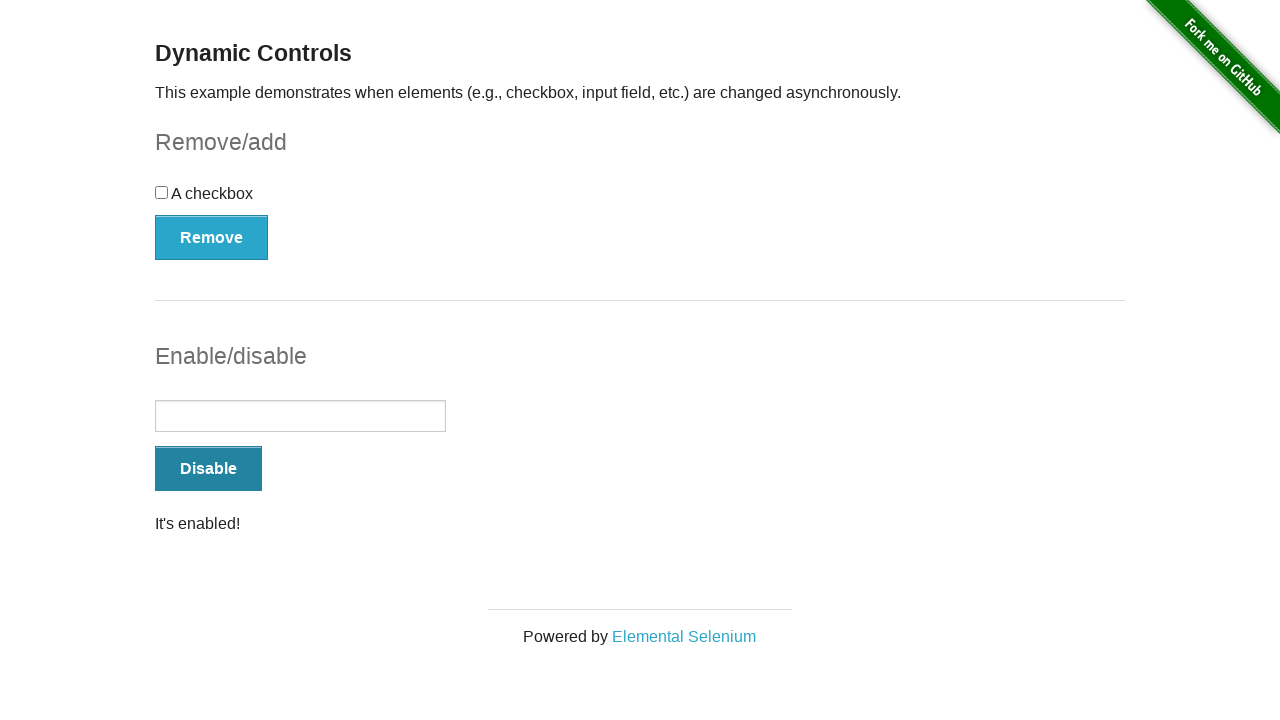

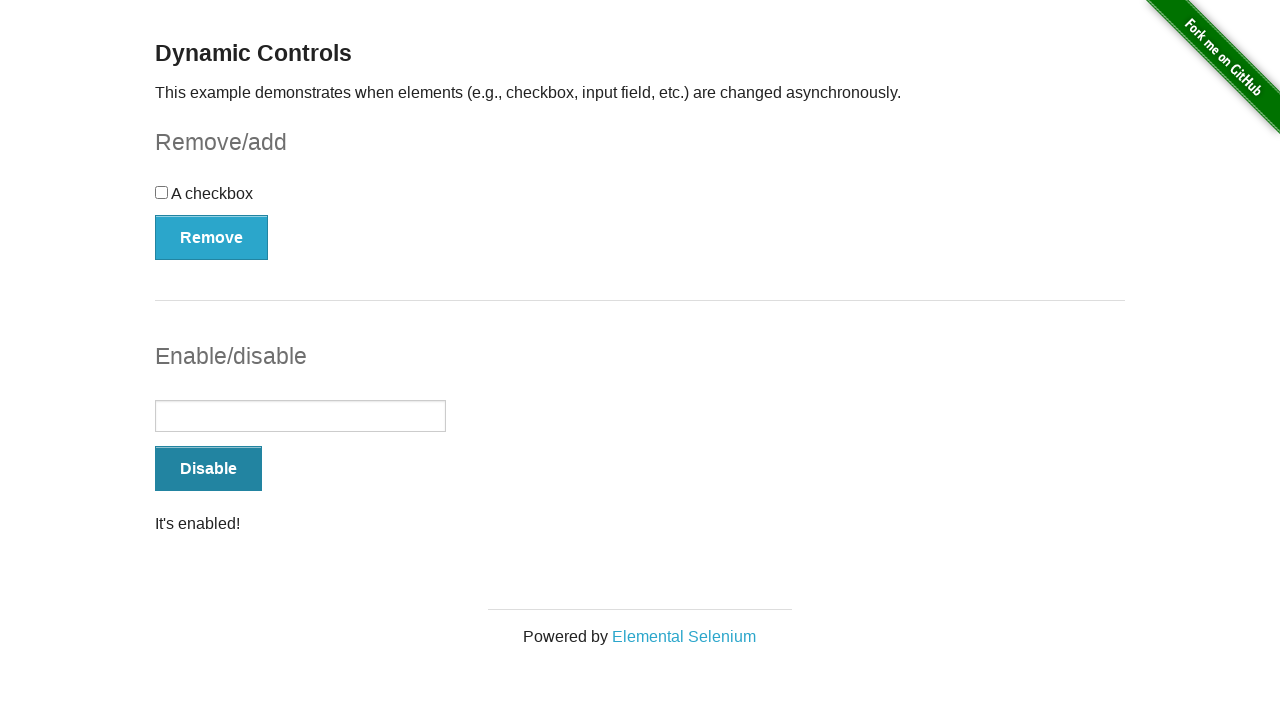